Tests dropdown select functionality by selecting options using different methods: by text value, by index, by label, and by value attribute

Starting URL: https://www.qa-practice.com/elements/select/single_select

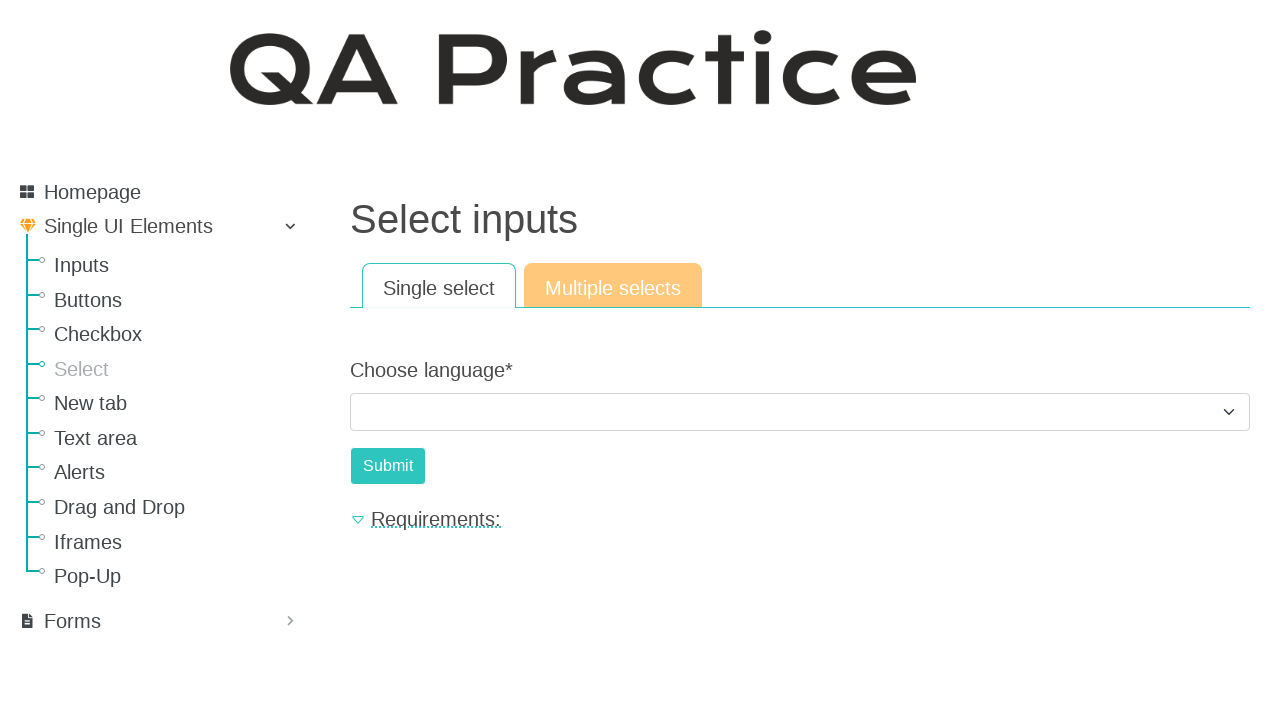

Located the language select dropdown element
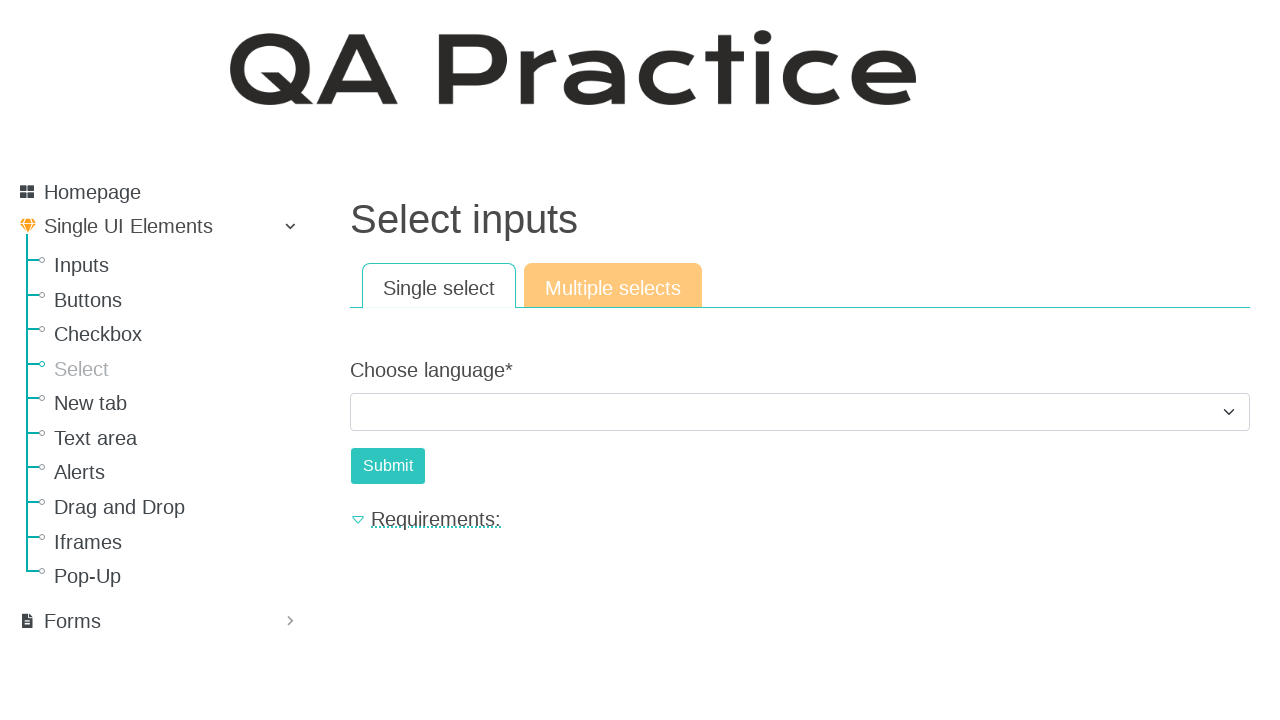

Selected 'Java' option by text on [id="id_choose_language"]
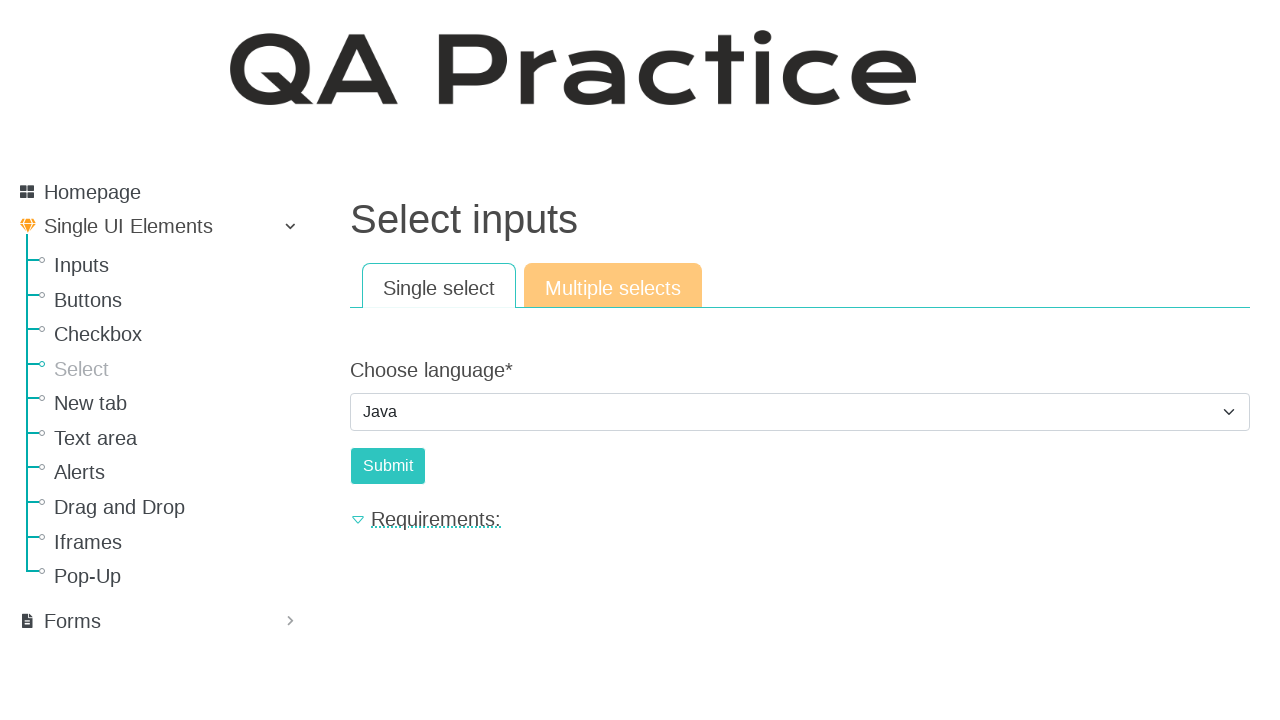

Selected option at index 1 on [id="id_choose_language"]
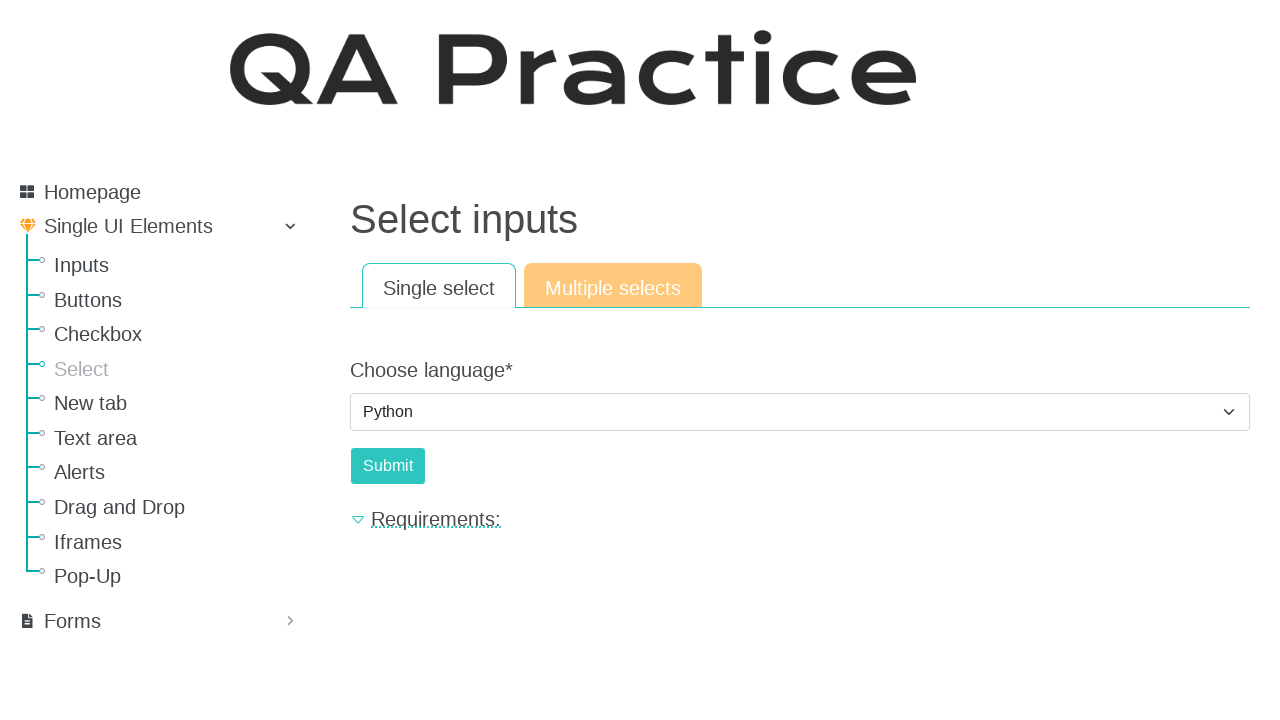

Selected 'C#' option by label on [id="id_choose_language"]
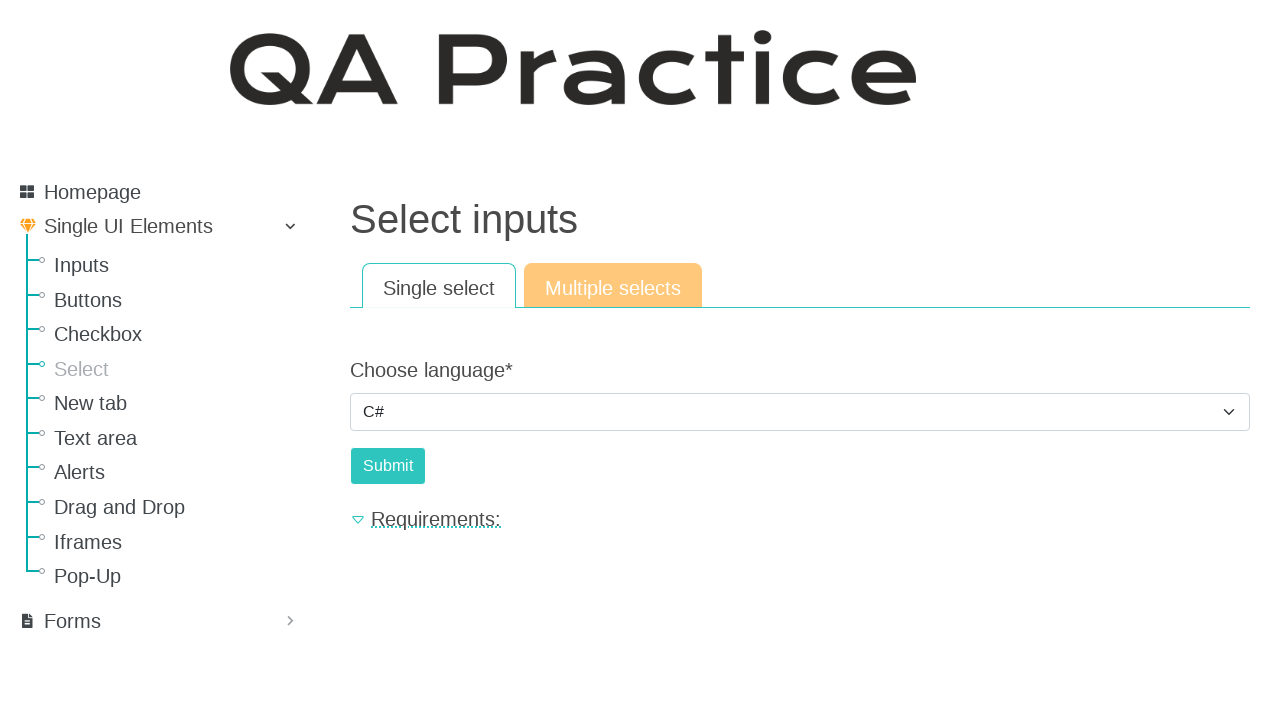

Selected option with value '2' on [id="id_choose_language"]
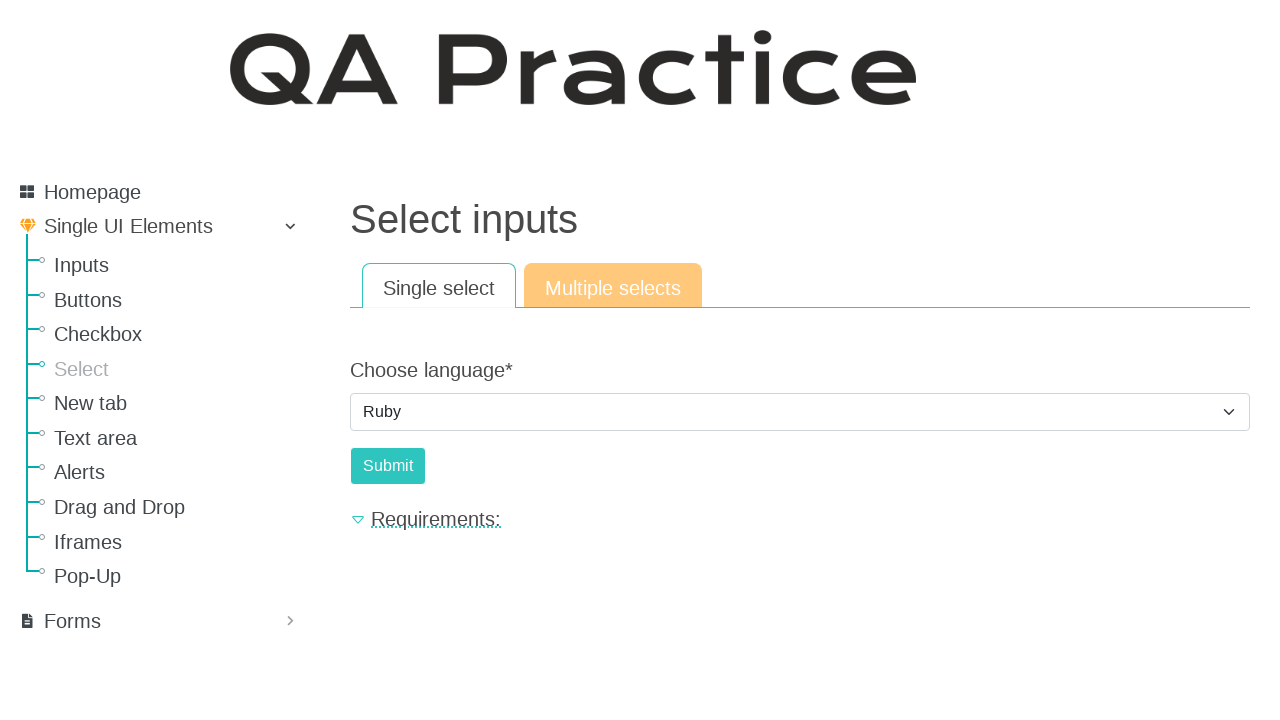

Selected 'Python' option by value on [id="id_choose_language"]
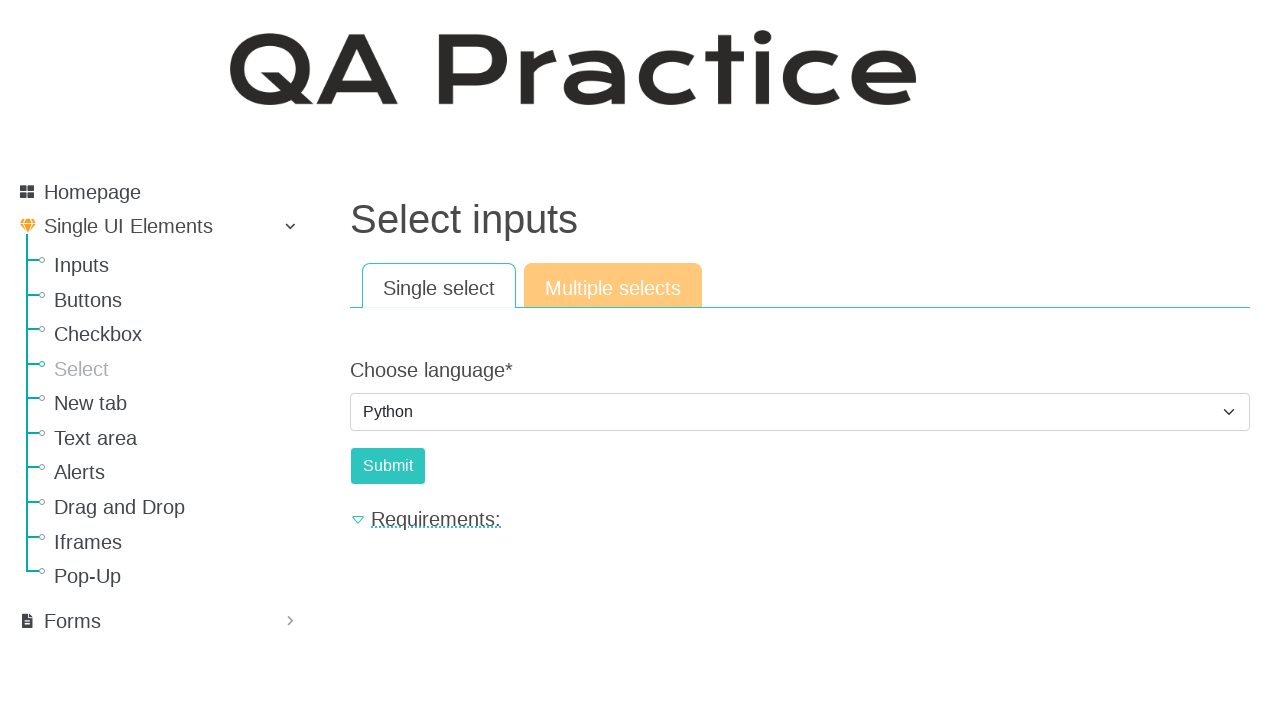

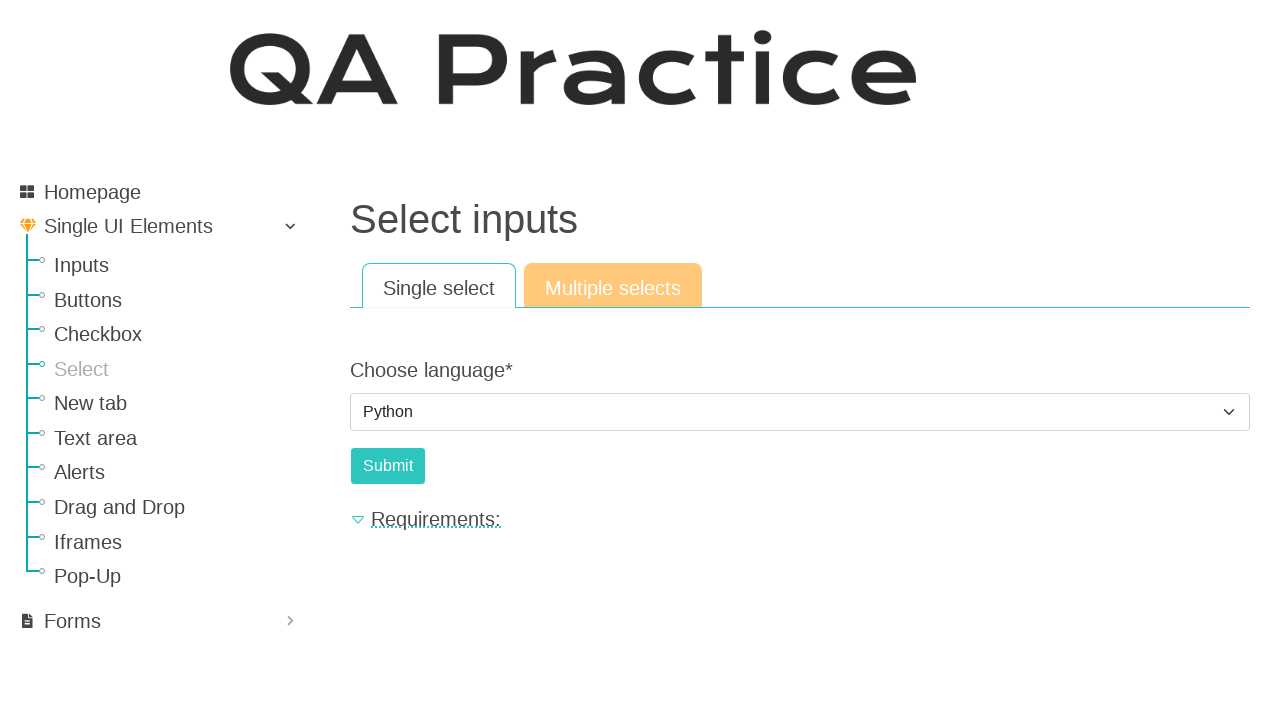